Demonstrates XPath traversal techniques by locating buttons using sibling and parent relationships on an automation practice page

Starting URL: https://rahulshettyacademy.com/AutomationPractice/

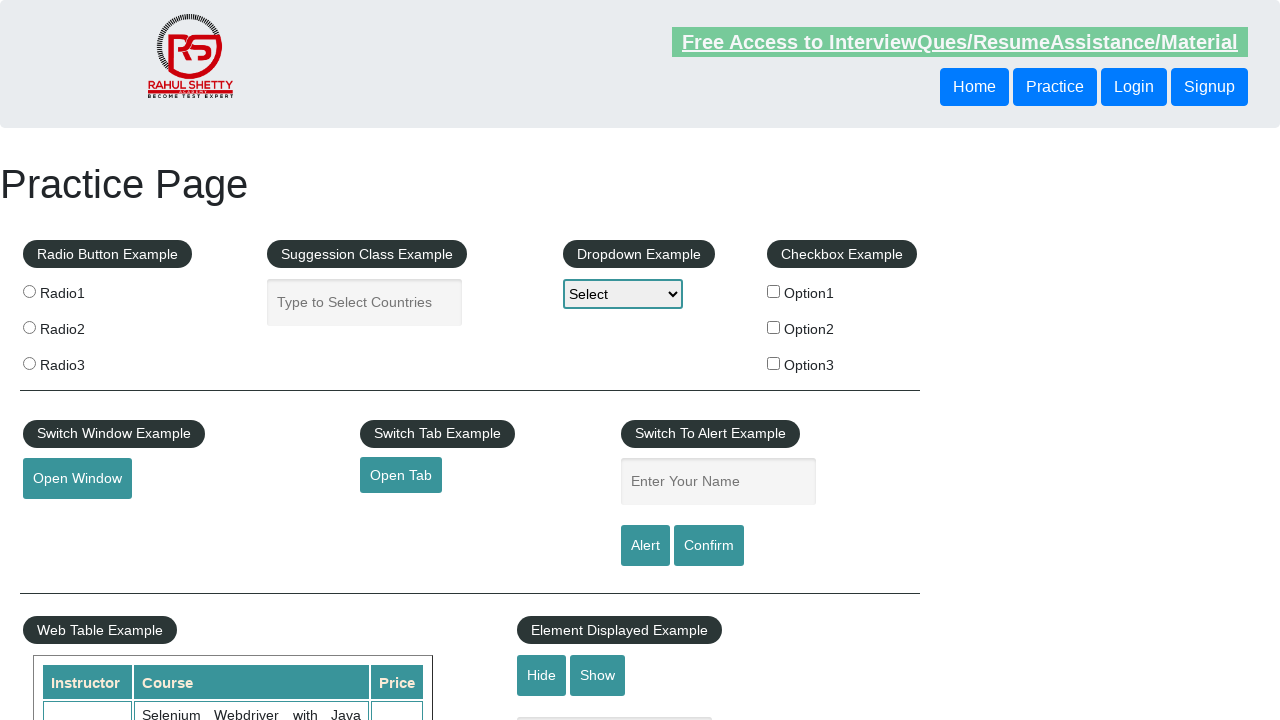

Located Login button using XPath following-sibling traversal from Practice button
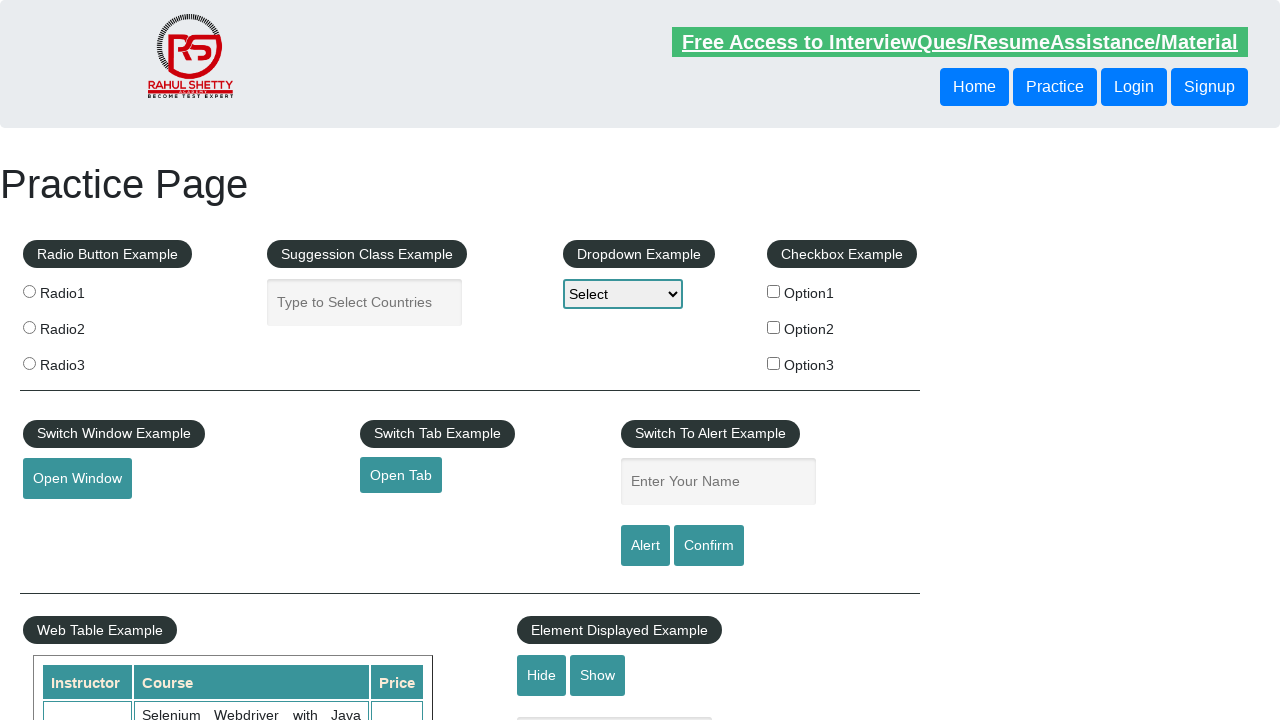

Retrieved text content from Login button: 'Login'
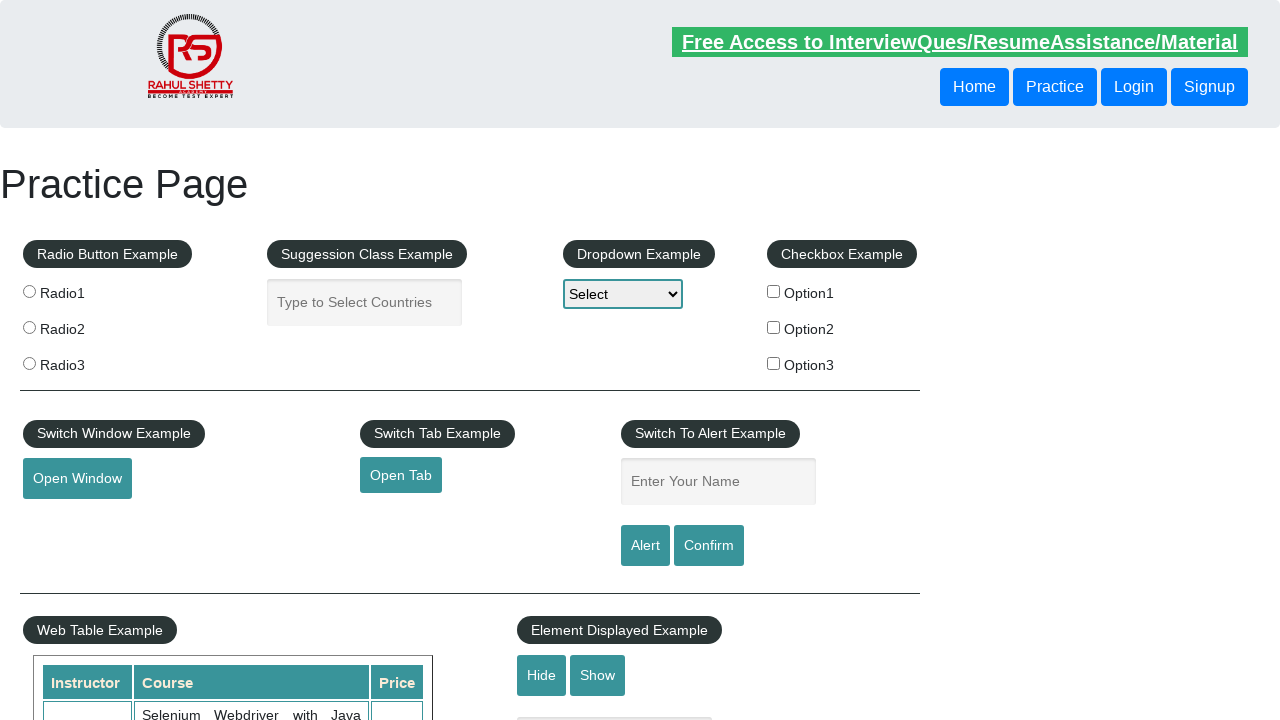

Located button using XPath parent traversal from Practice button to access third button
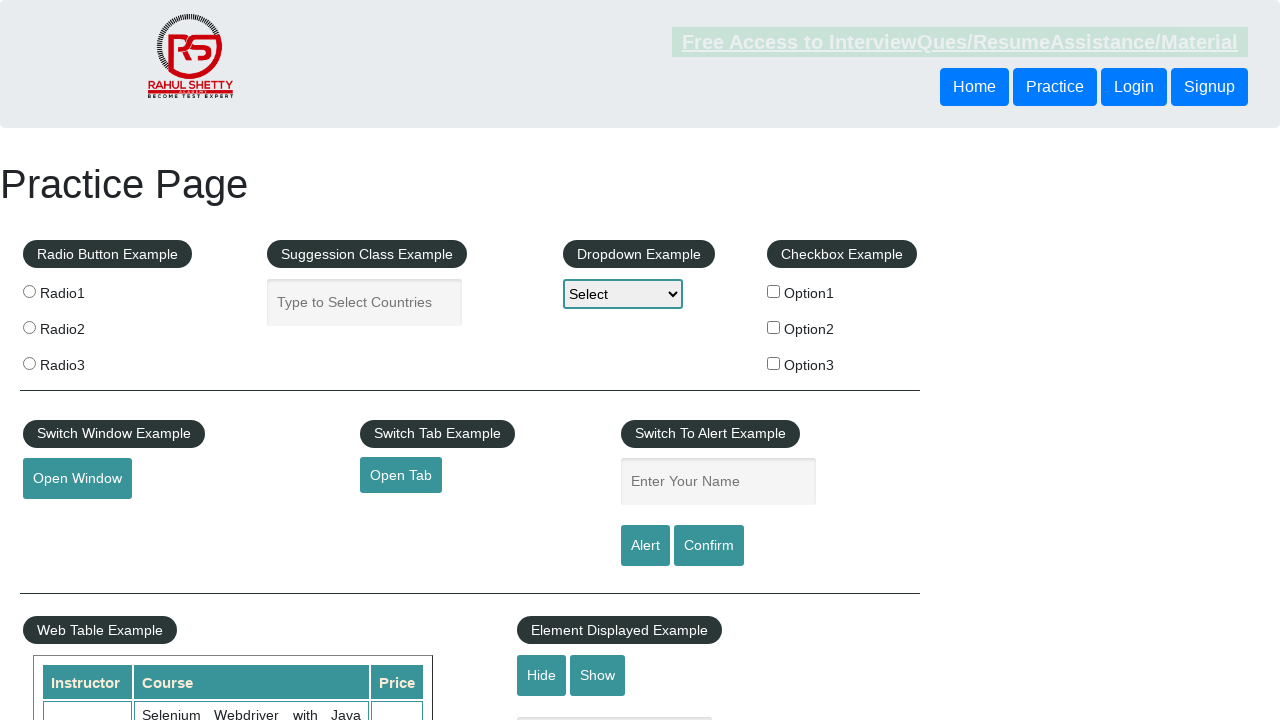

Retrieved text content from button accessed via parent traversal: 'Signup'
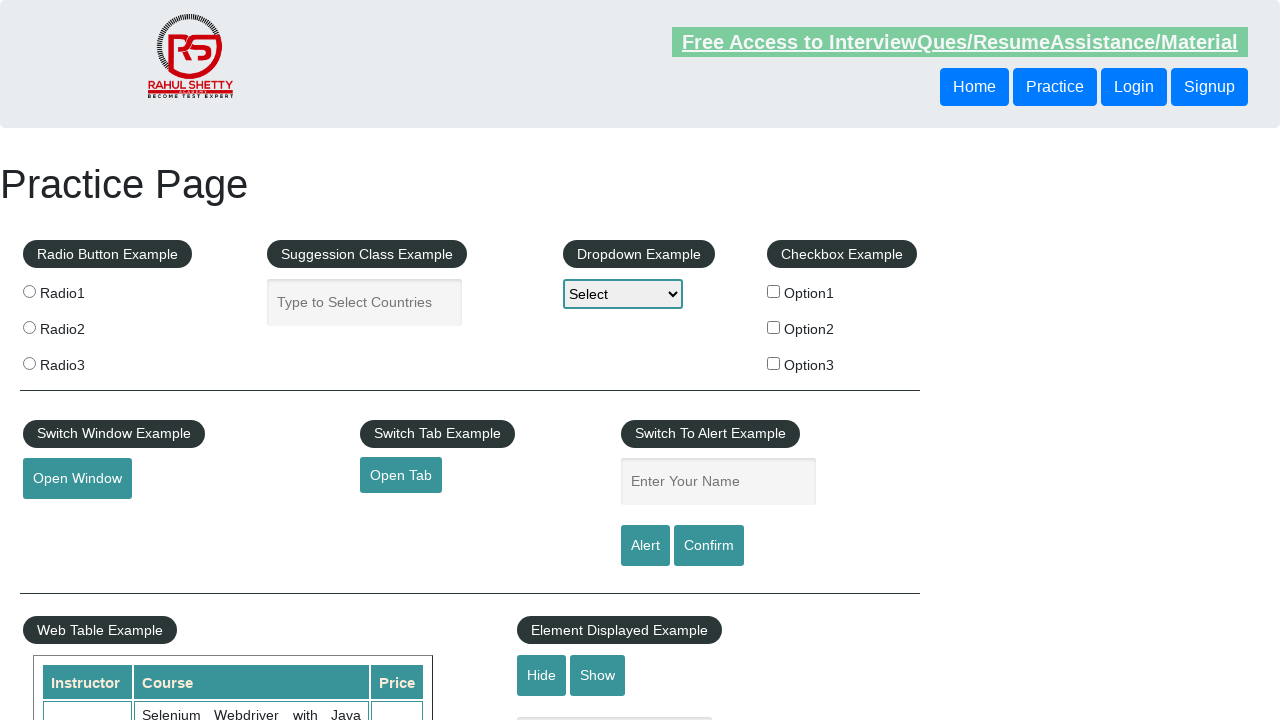

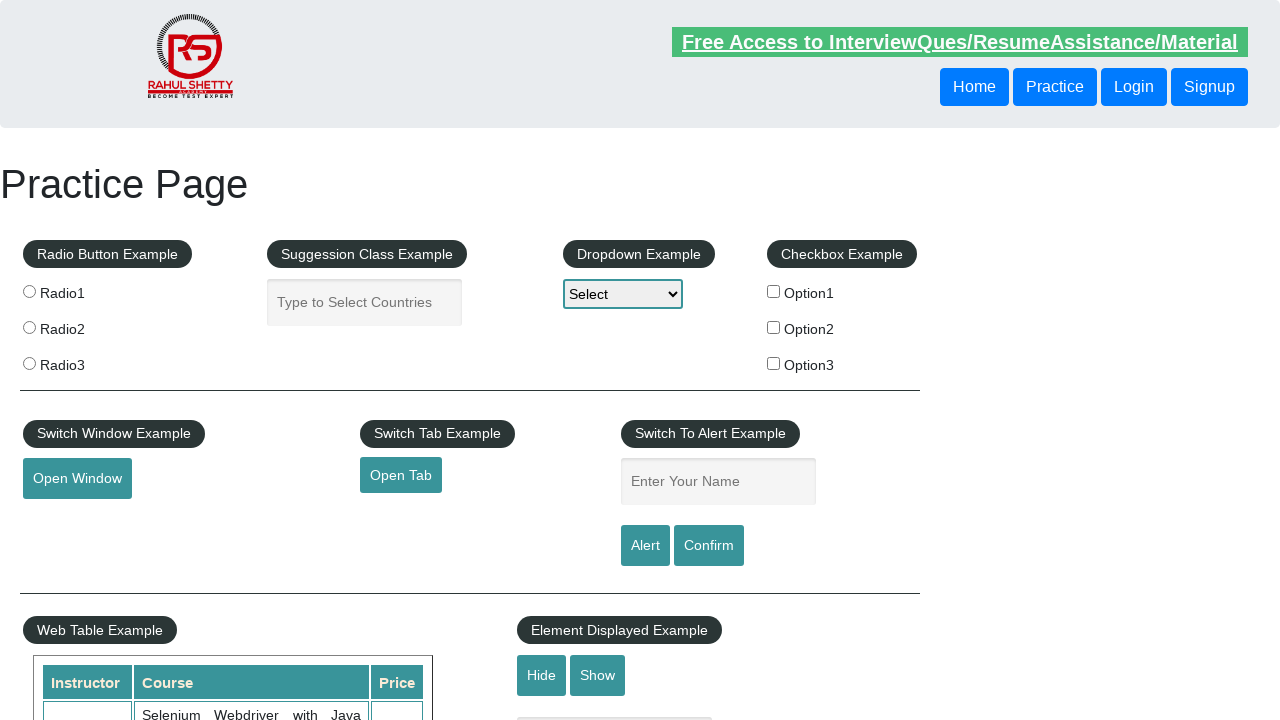